Verifies that the online recharge section displays the correct title text on the MTS website

Starting URL: https://www.mts.by

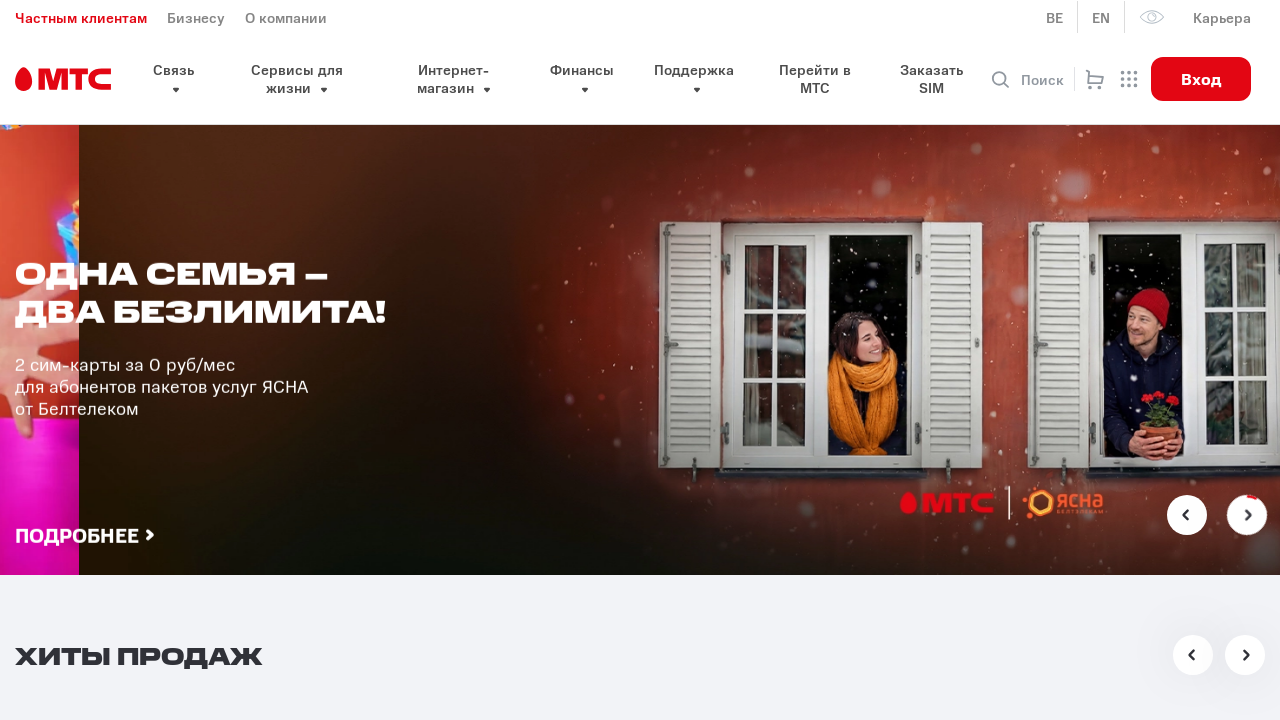

Waited for and located the online recharge section title element
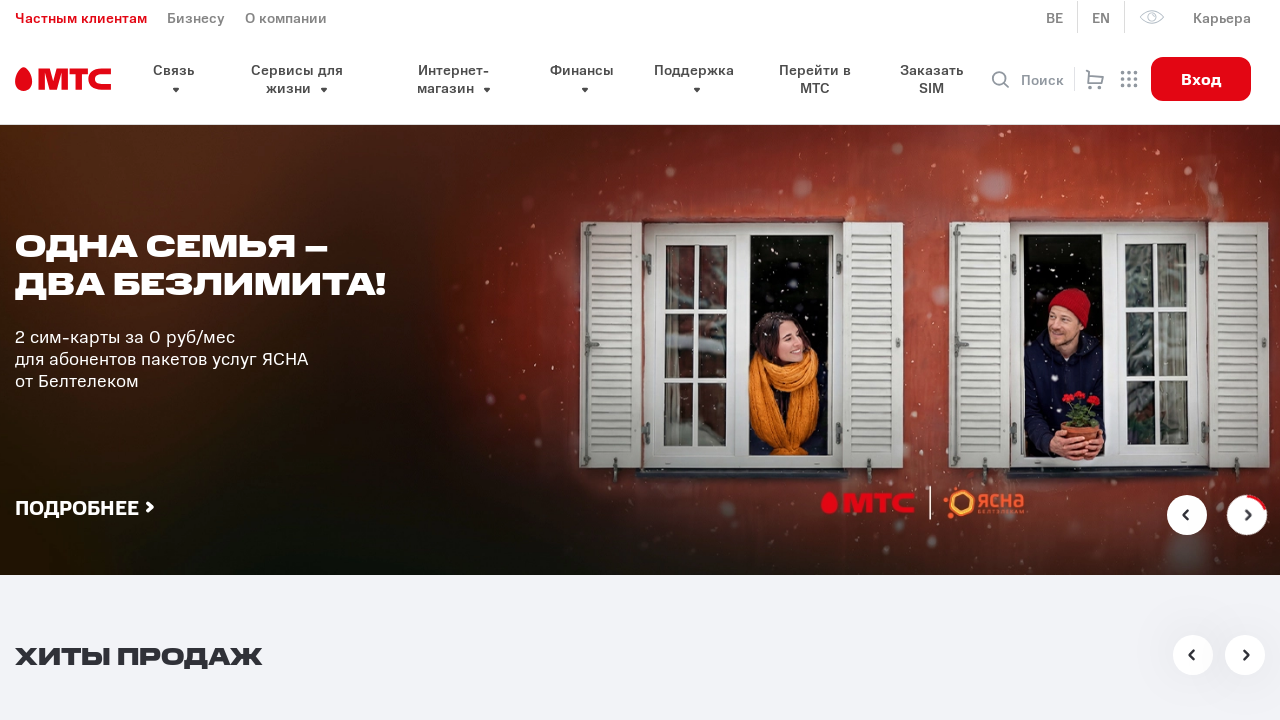

Retrieved text content from recharge block: 'Онлайн пополнение без комиссии'
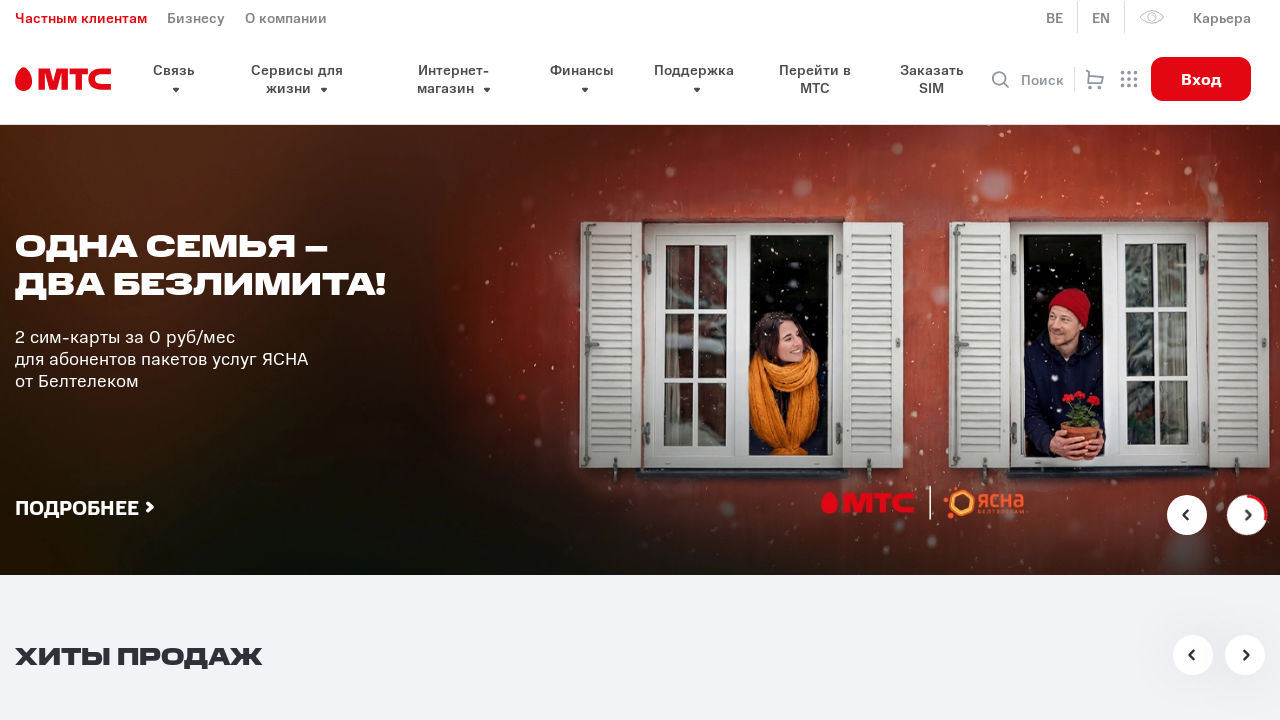

Verified that recharge block contains correct title text 'Онлайн пополнение' and 'без комиссии'
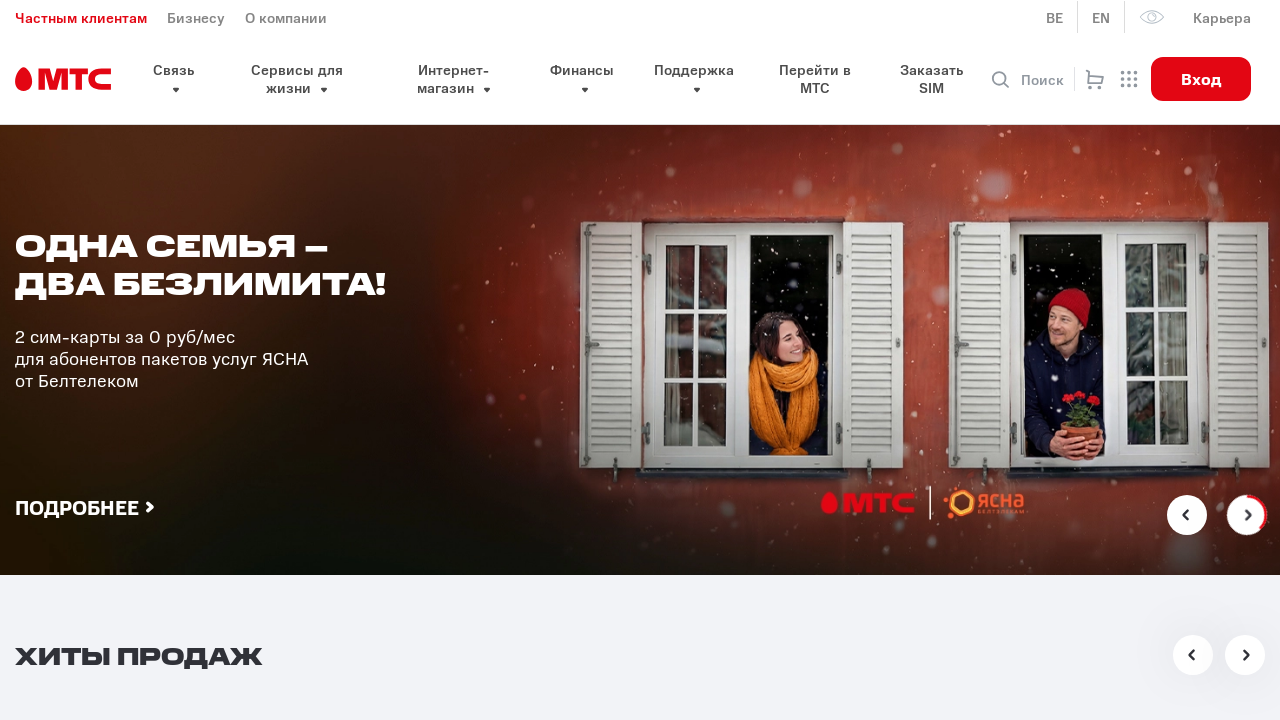

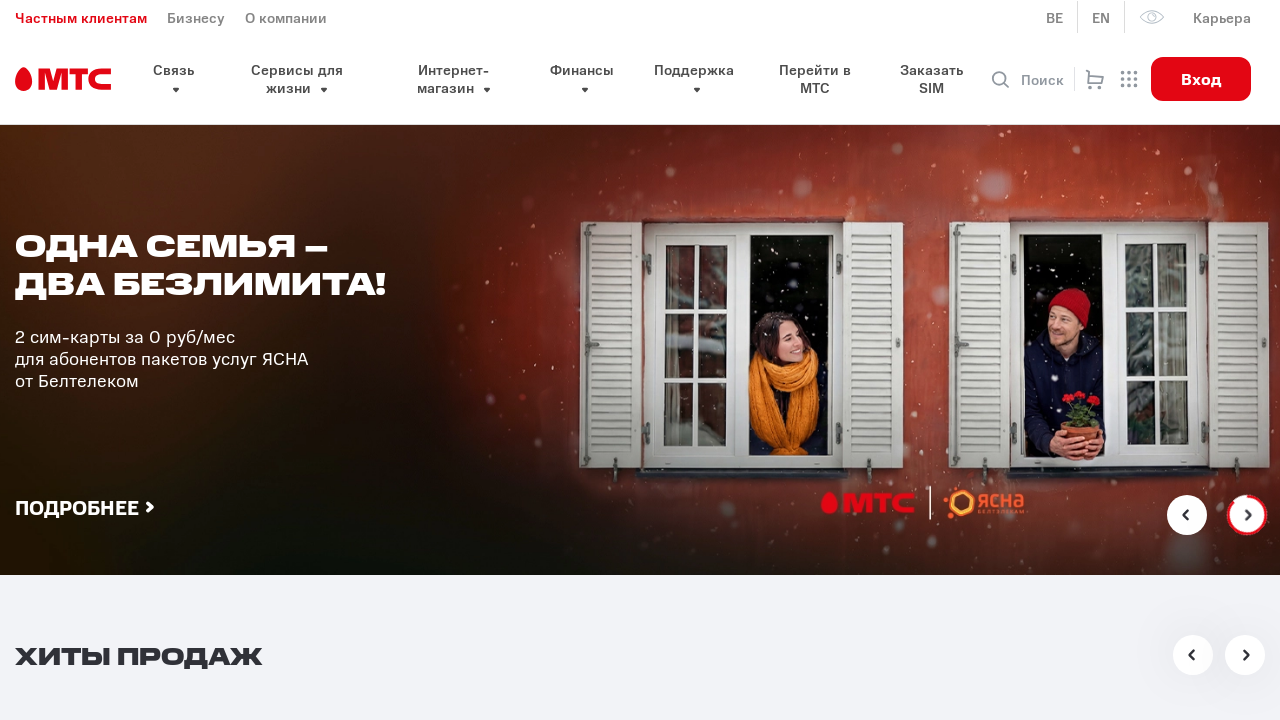